Tests element highlighting functionality by navigating to a page with many elements and visually highlighting a specific element by adding a red dashed border using JavaScript.

Starting URL: http://the-internet.herokuapp.com/large

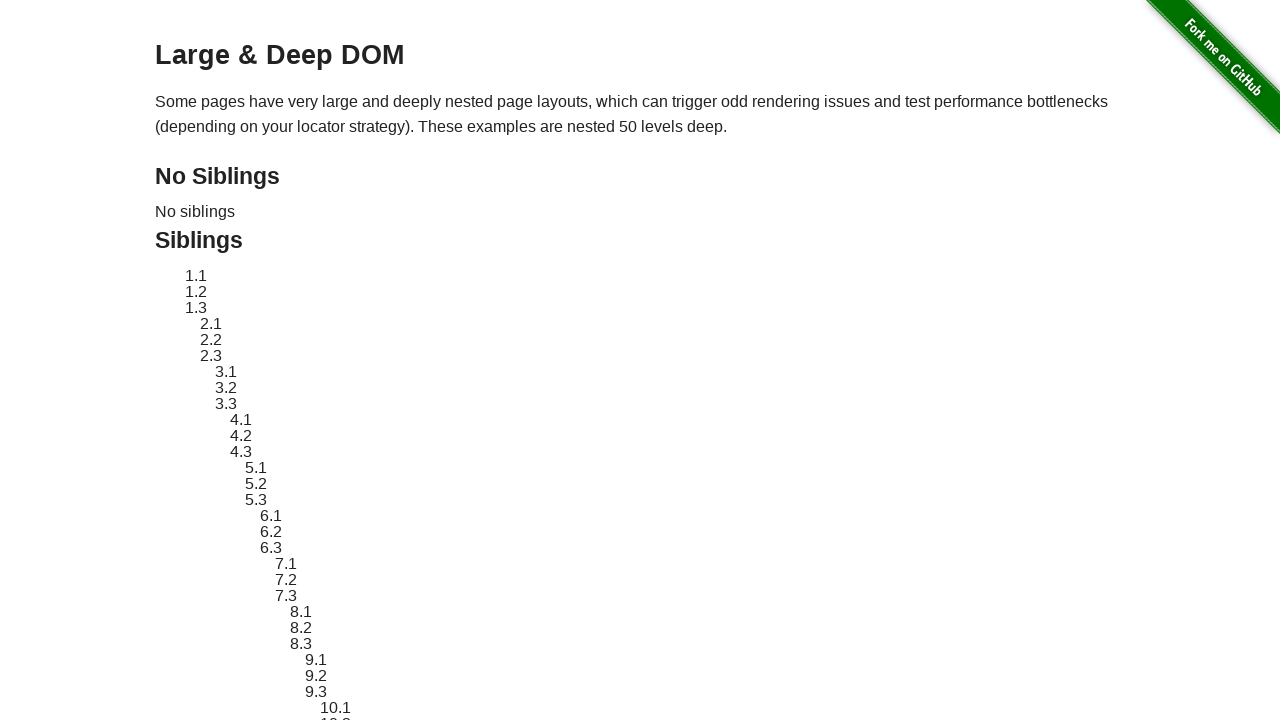

Navigated to the-internet.herokuapp.com/large page
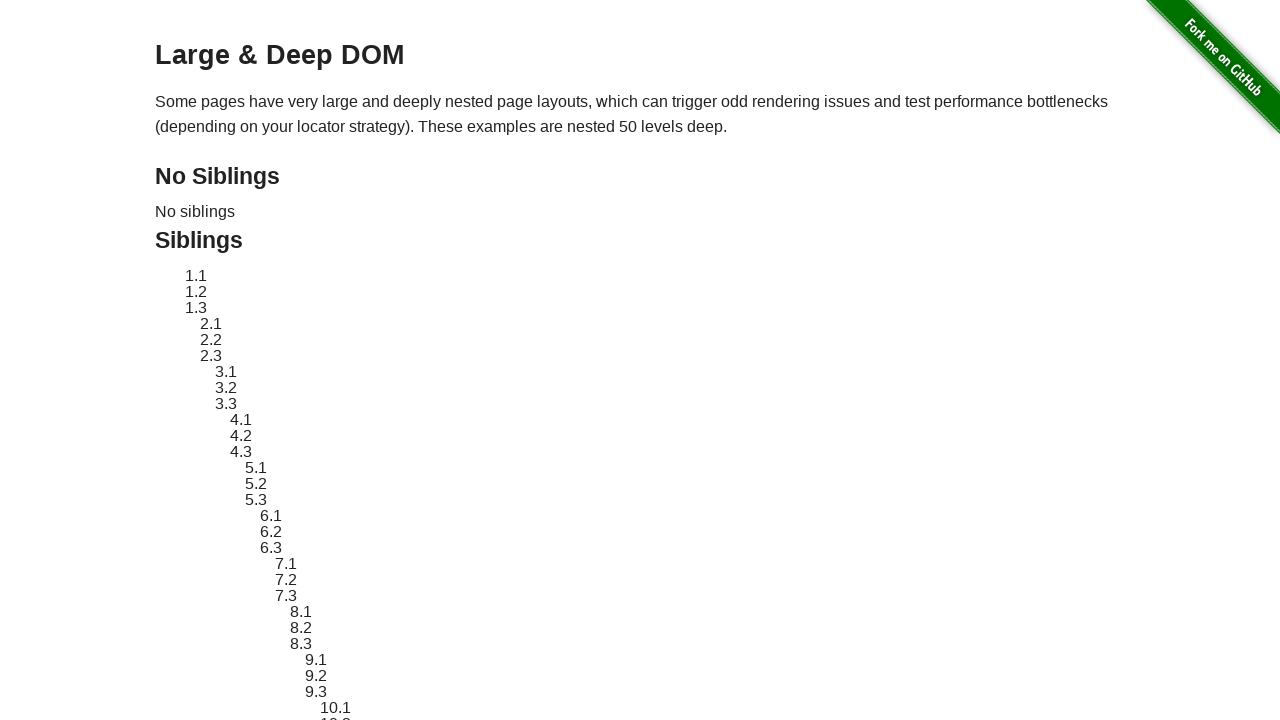

Located and waited for element #sibling-2.3 to be ready
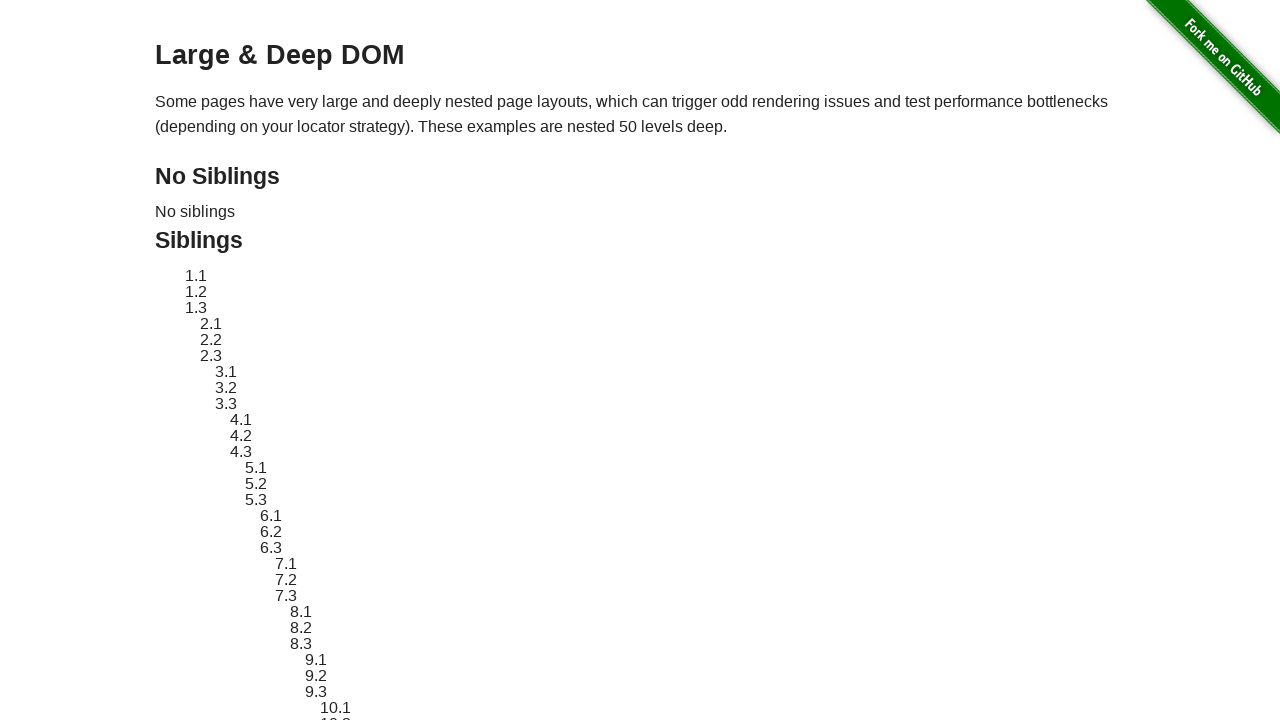

Applied red dashed border styling to element #sibling-2.3 using JavaScript
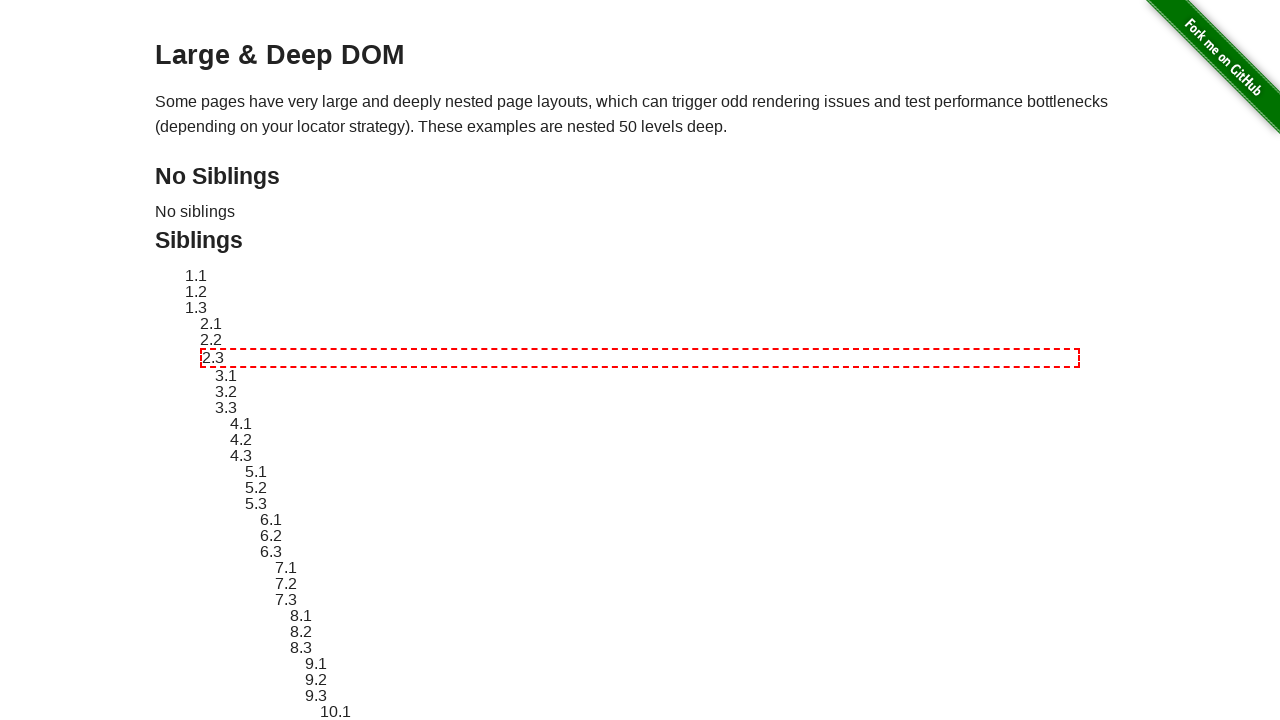

Waited 3 seconds to observe the highlight effect
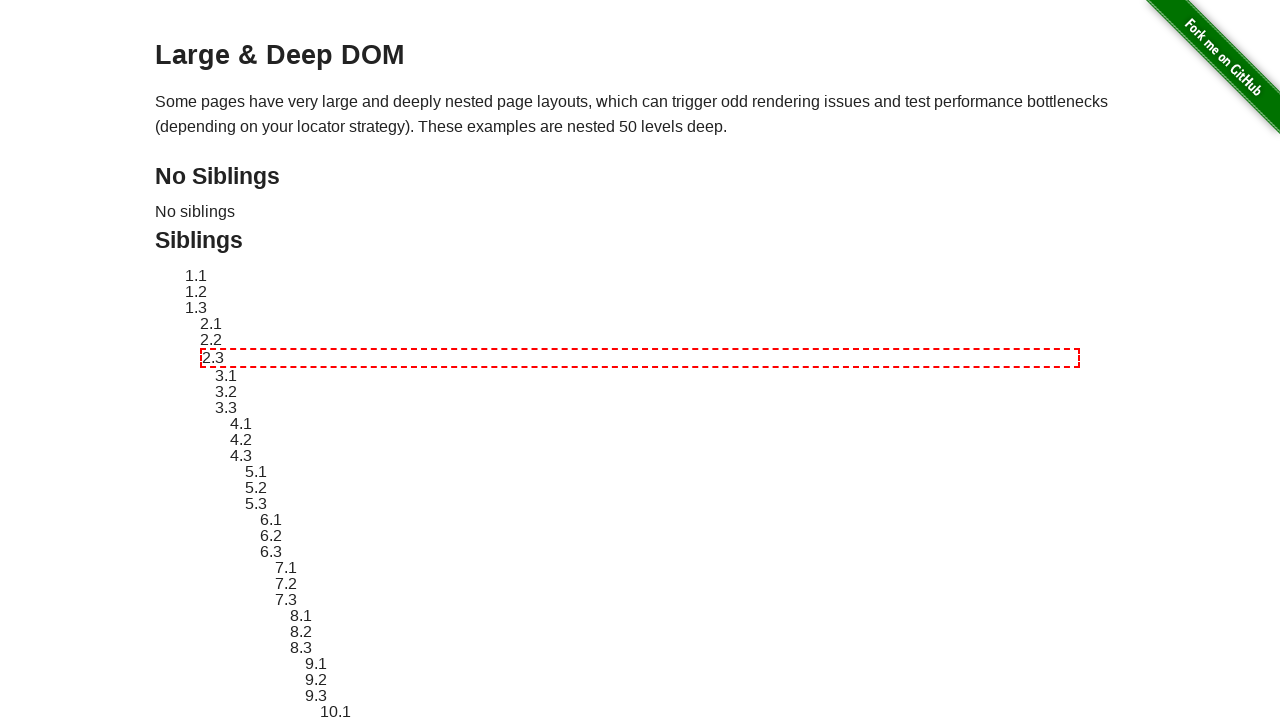

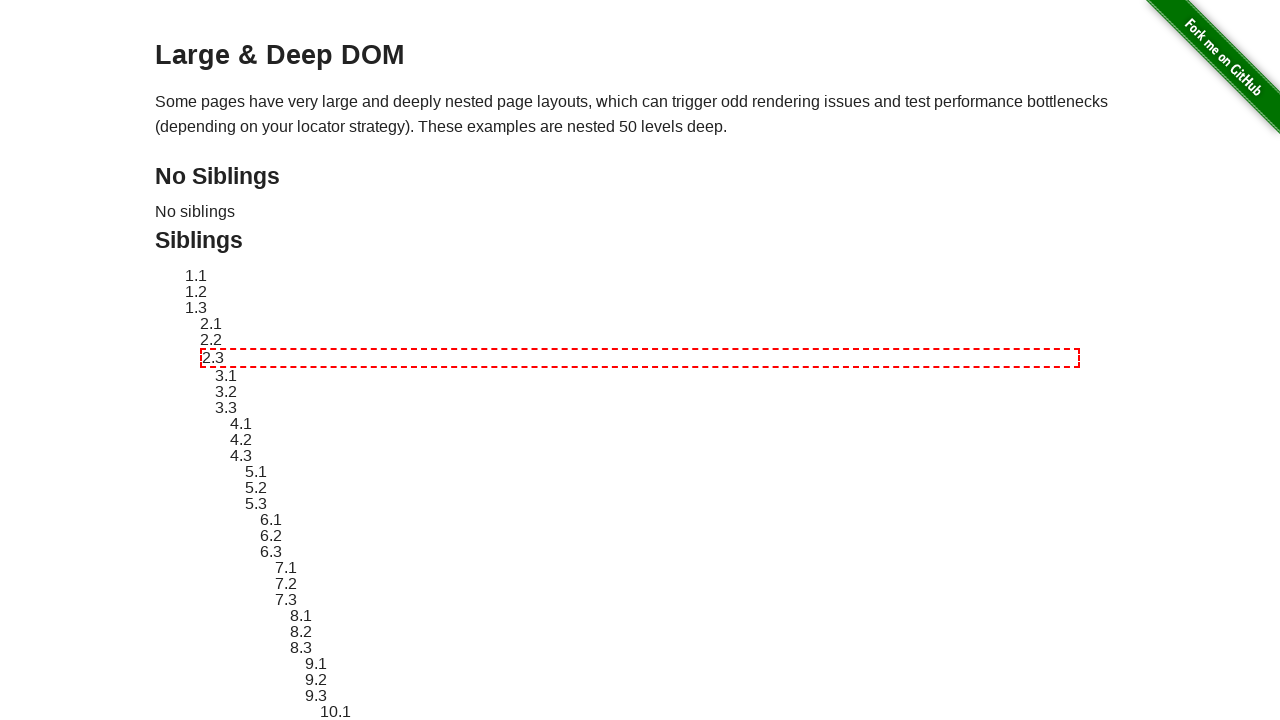